Navigates to OrangeHRM page and locates the header logo image element to verify it exists

Starting URL: http://alchemy.hguy.co/orangehrm

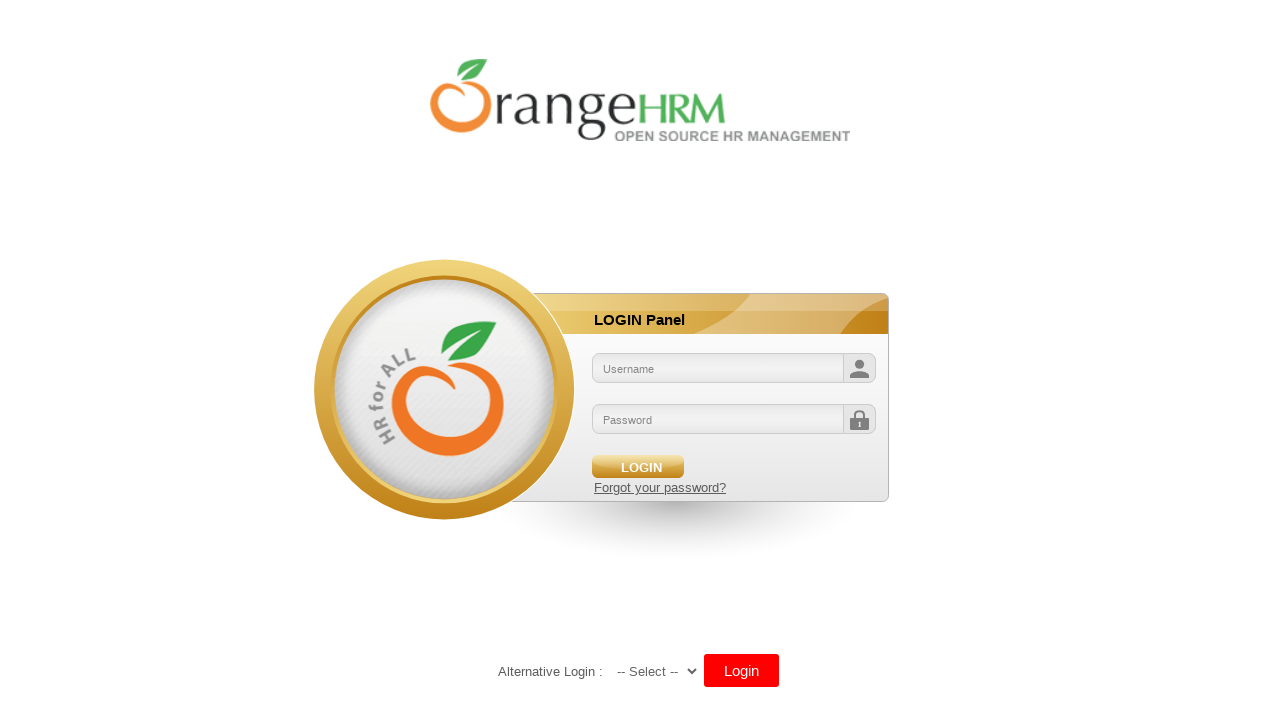

Navigated to OrangeHRM page
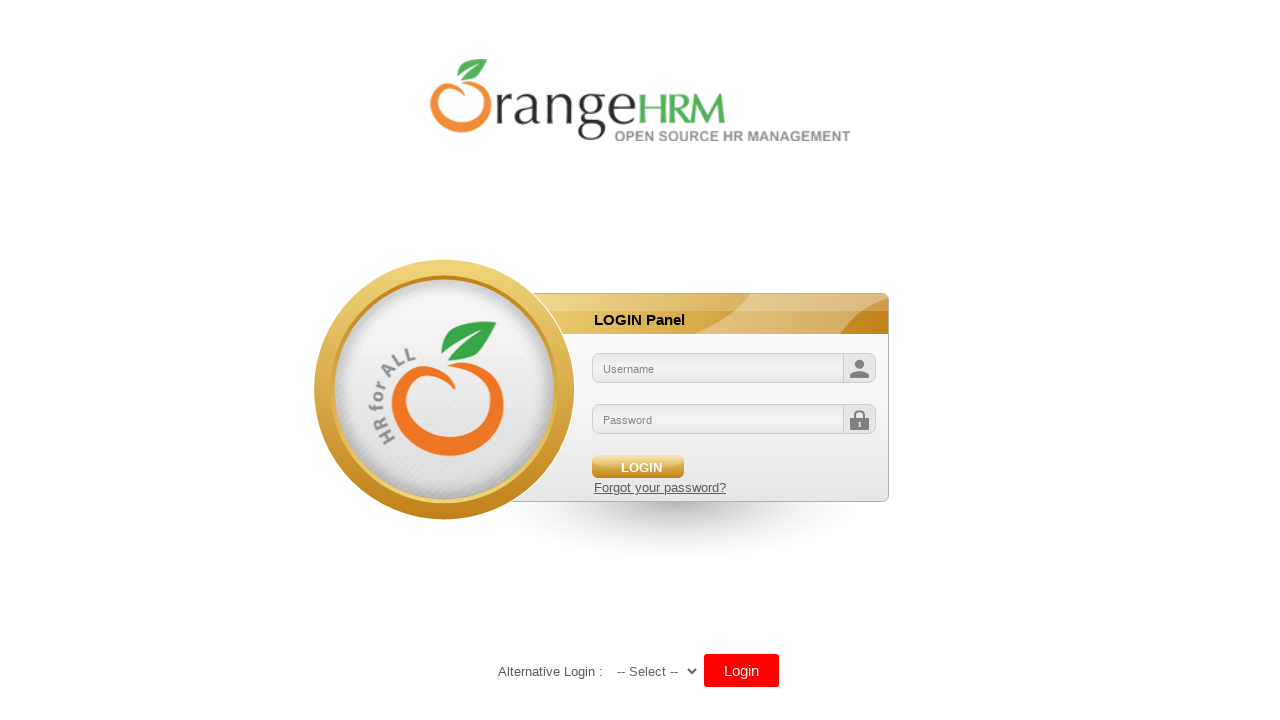

Located header logo image element
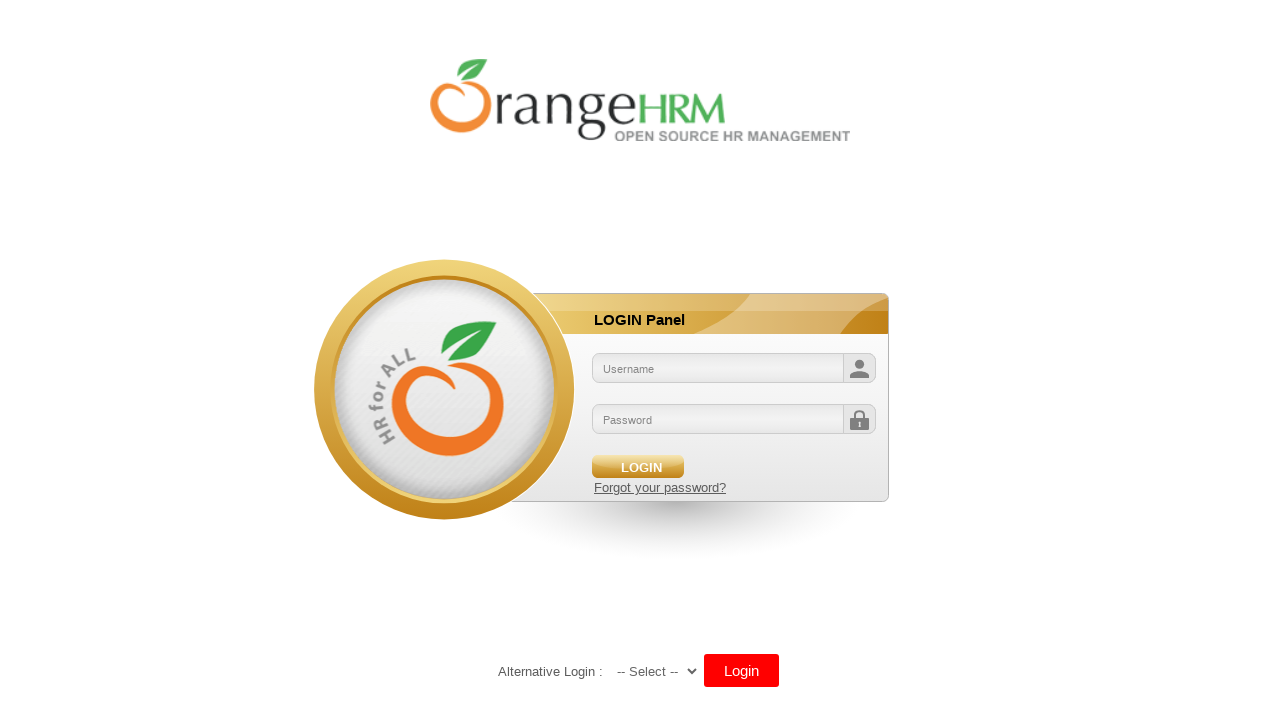

Retrieved logo src attribute: /orangehrm/symfony/web/webres_5d69118beeec64.10301452/themes/default/images/login/logo.png
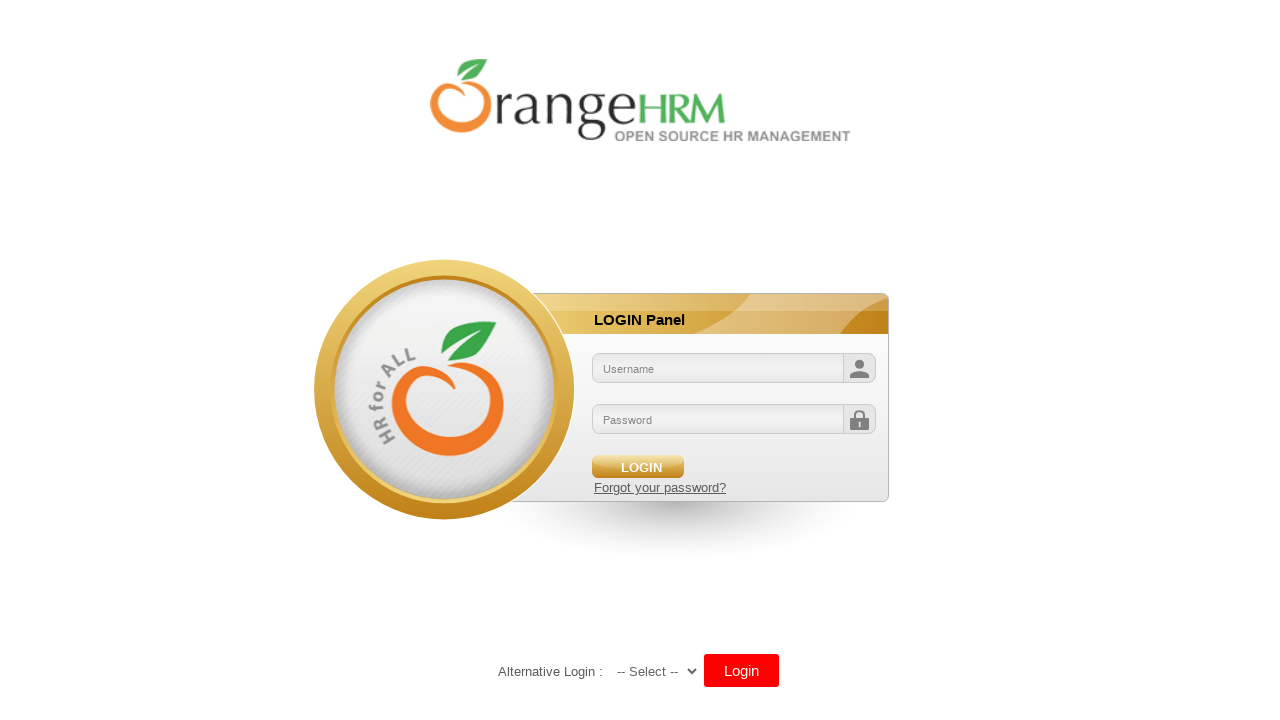

Verified header logo is visible
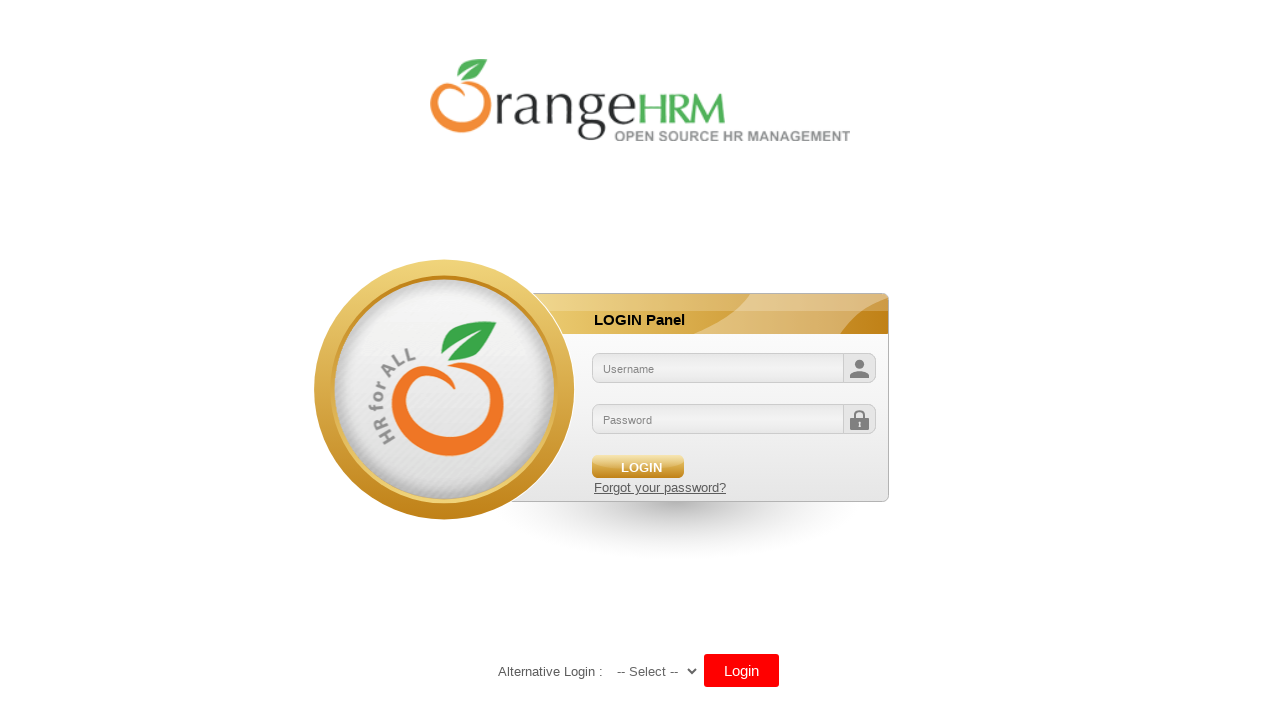

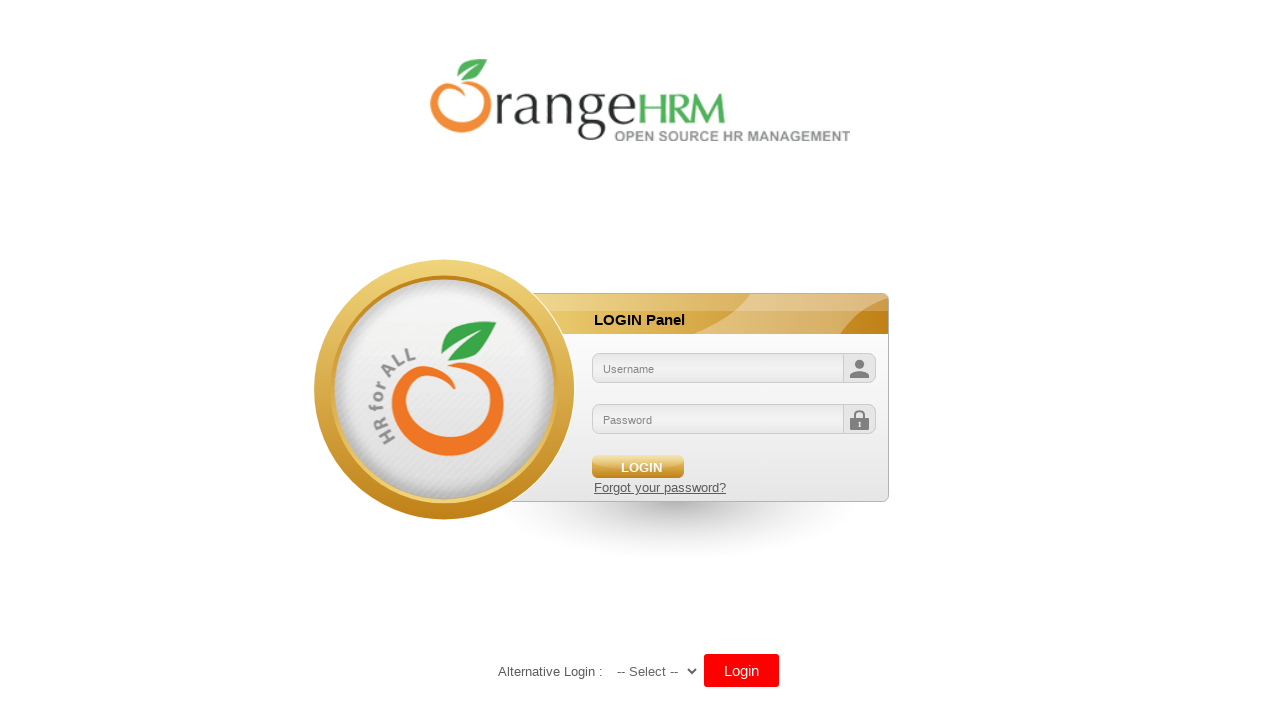